Tests deleting a todo task on the All filter by adding tasks, then deleting one and verifying the remaining task

Starting URL: https://todomvc4tasj.herokuapp.com/

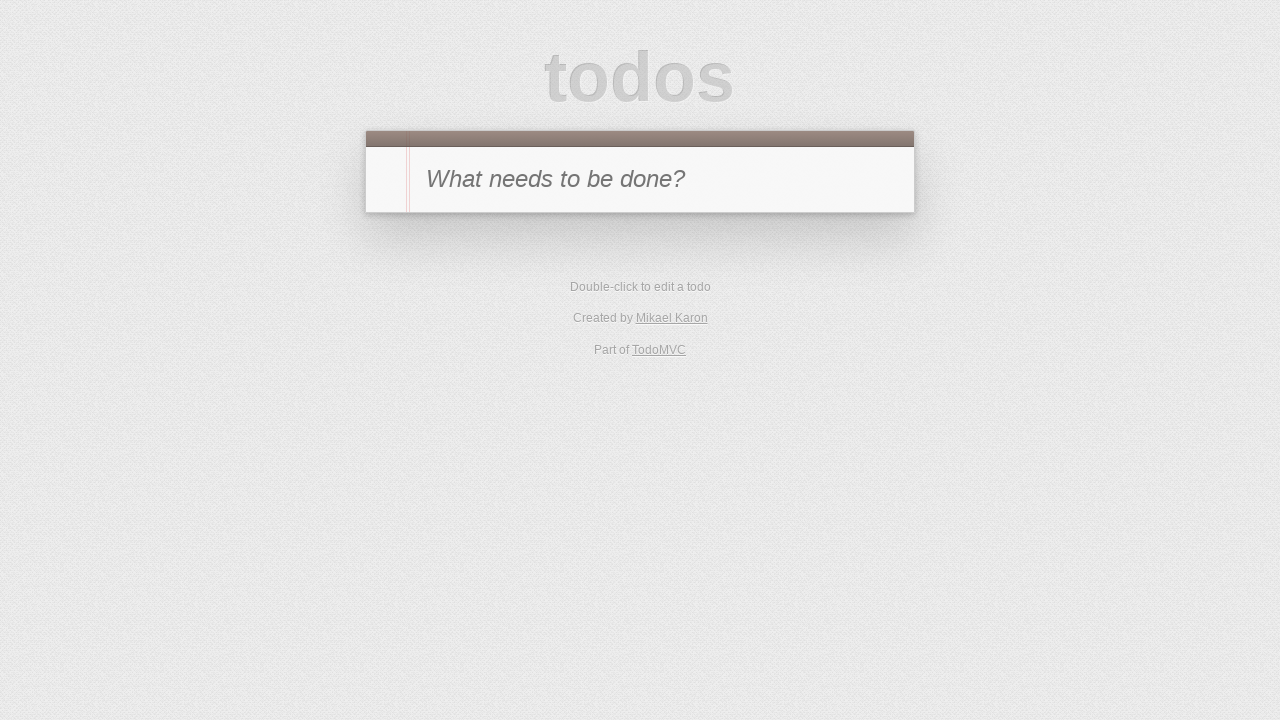

Filled new-todo field with task 'a' on #new-todo
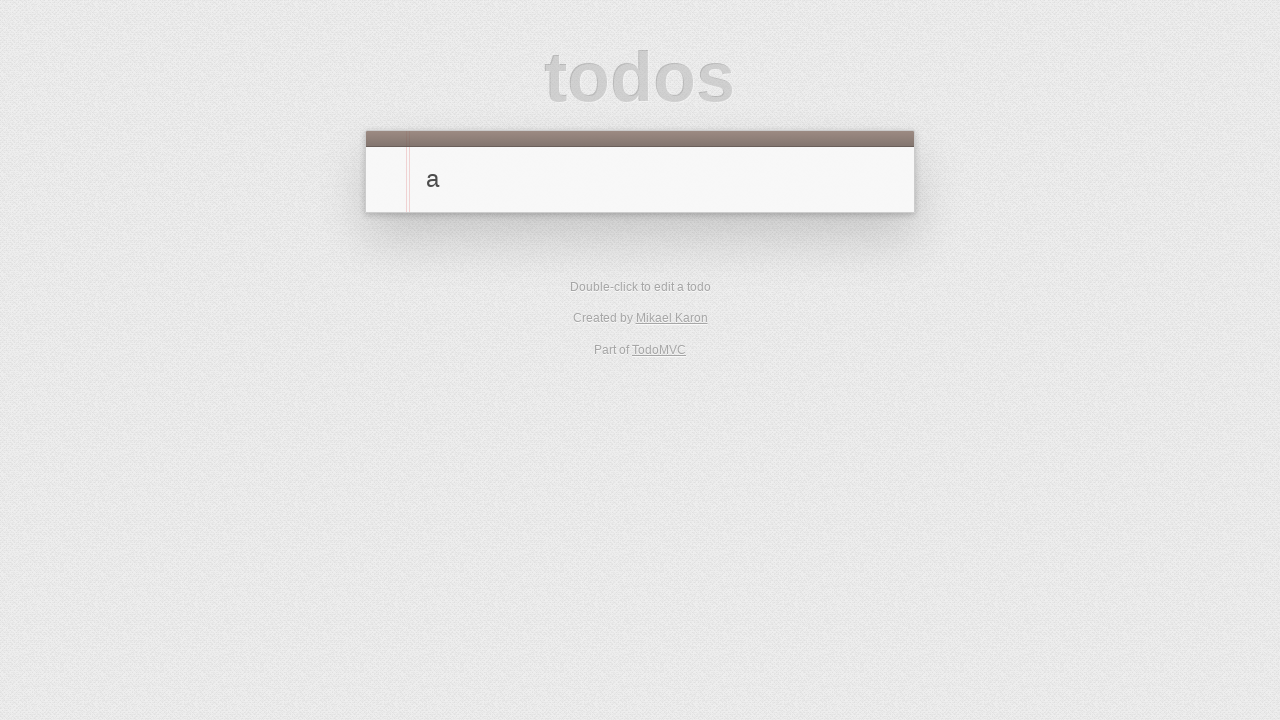

Pressed Enter to add task 'a' on #new-todo
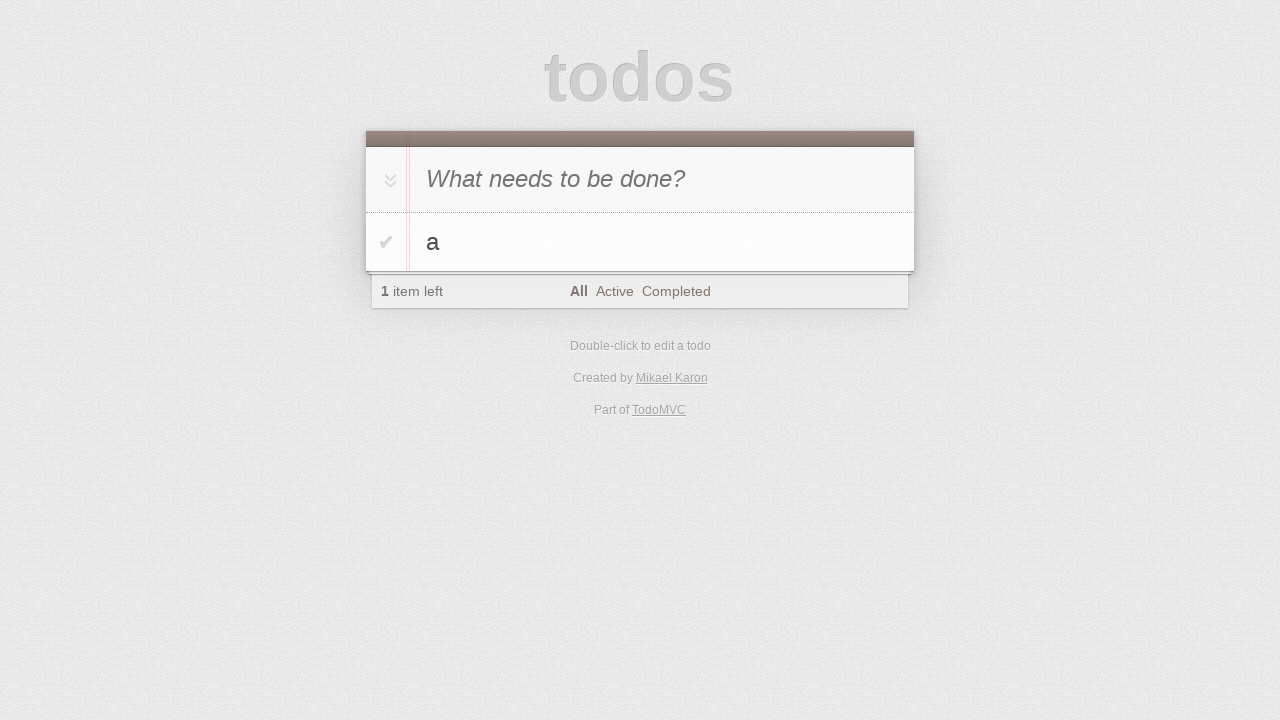

Filled new-todo field with task 'b' on #new-todo
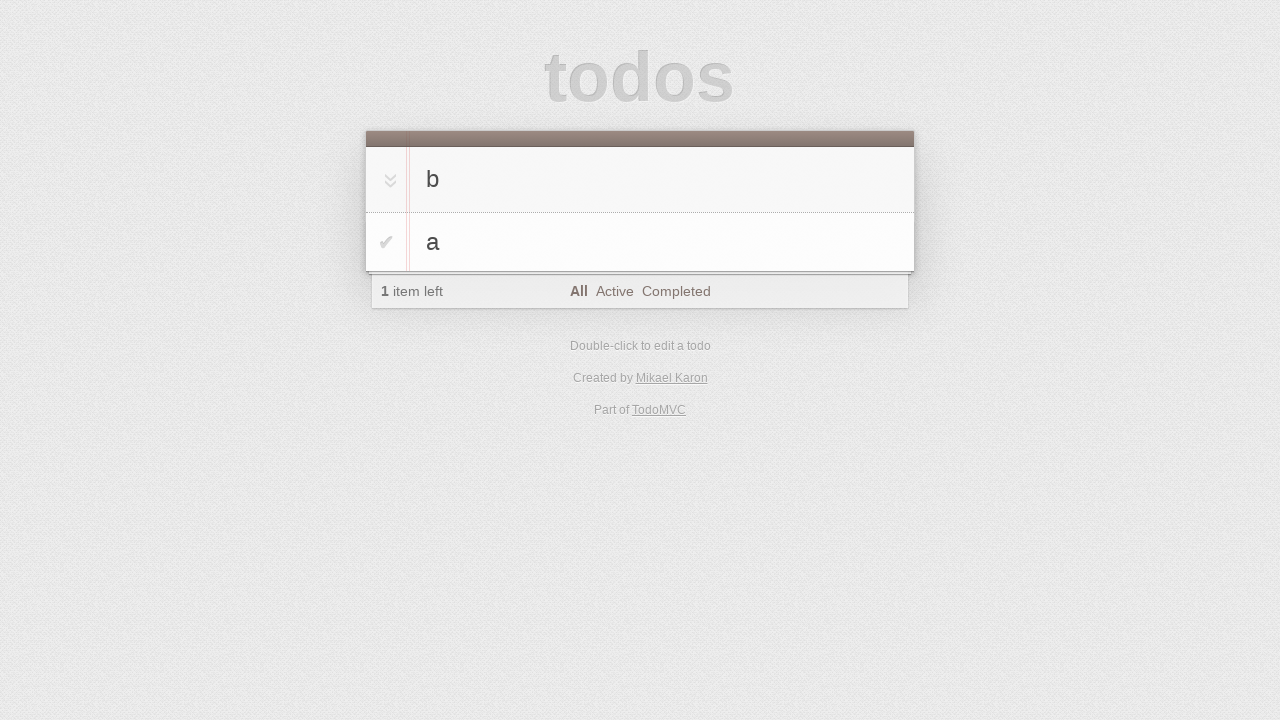

Pressed Enter to add task 'b' on #new-todo
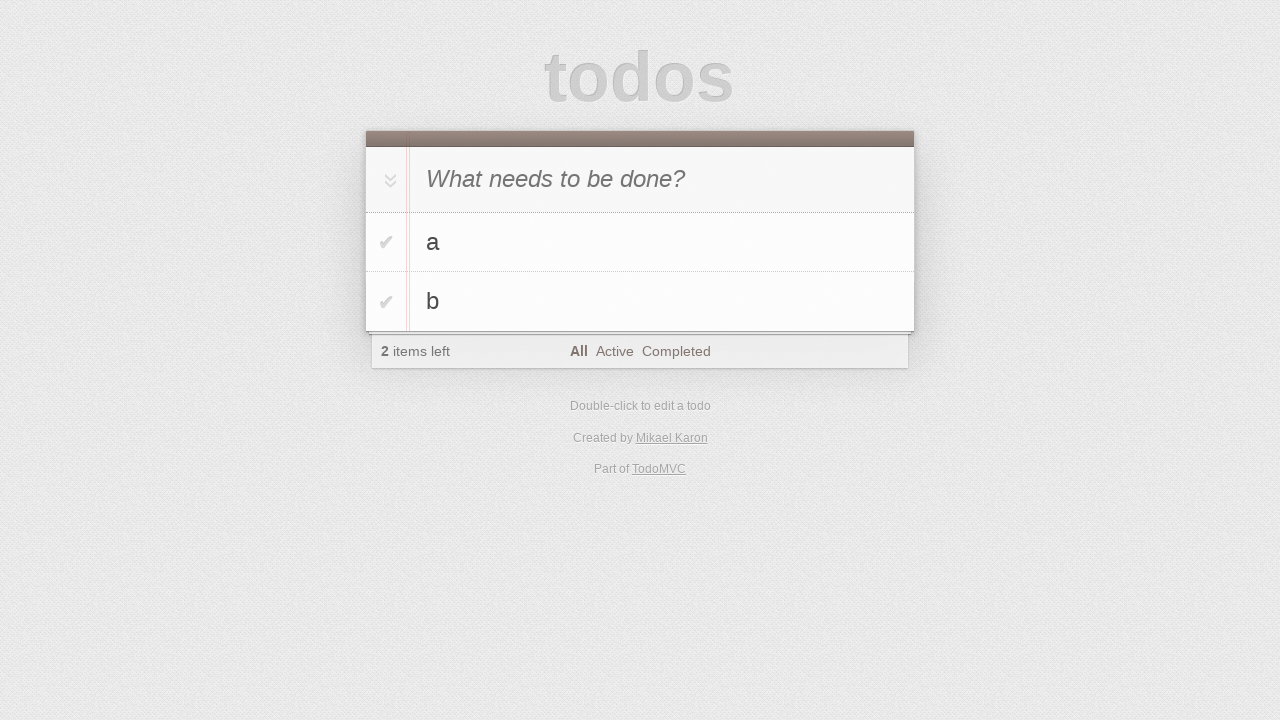

Both tasks appeared in todo list
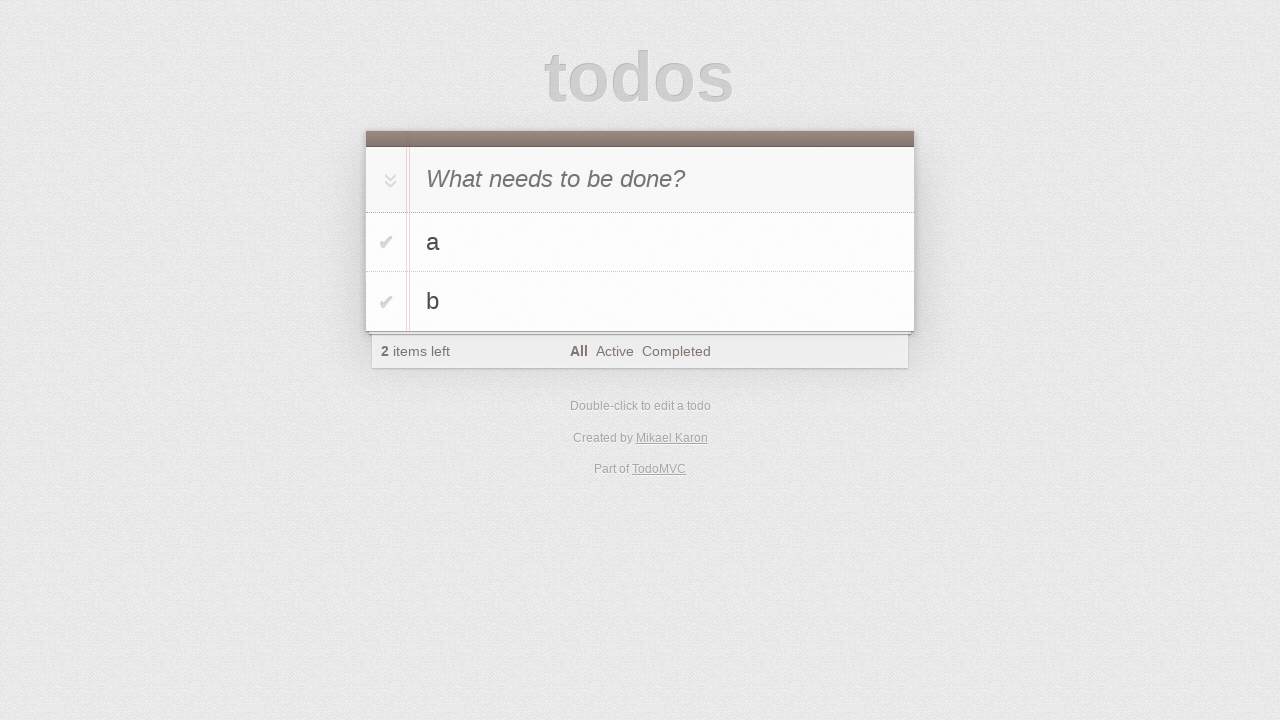

Located task 'a' in the todo list
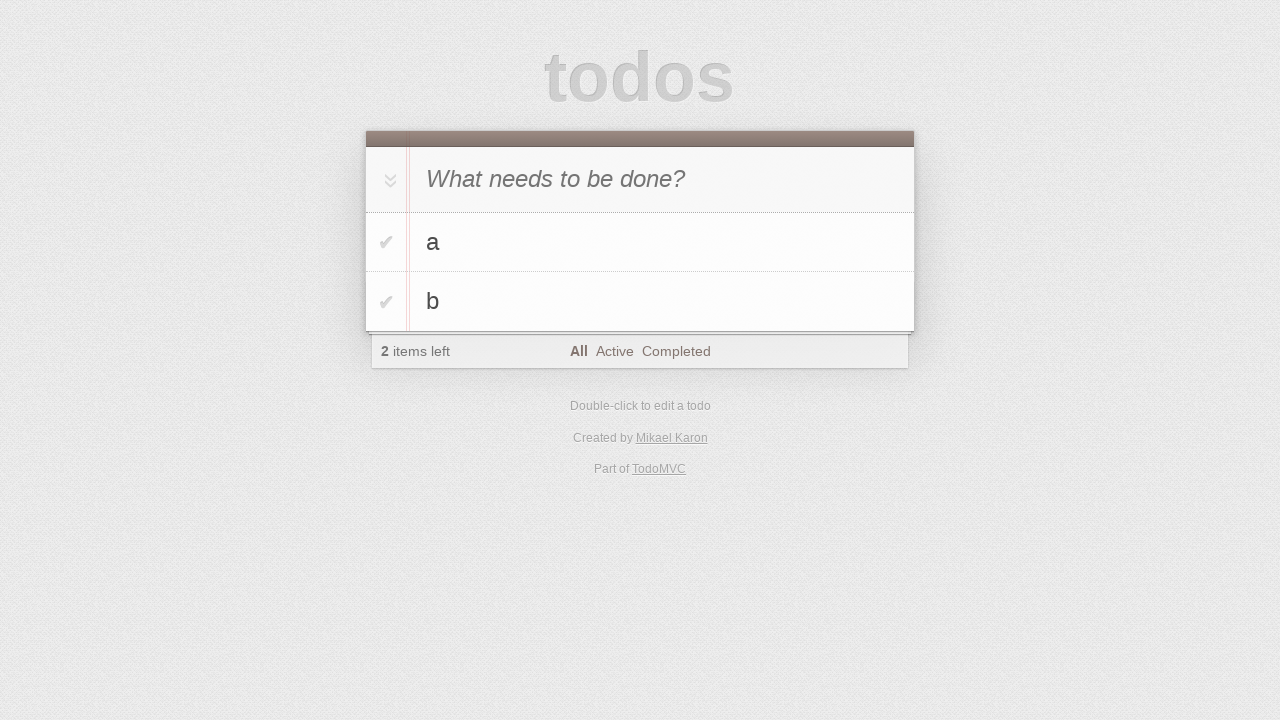

Hovered over task 'a' to reveal delete button at (640, 242) on #todo-list li >> internal:has-text="a"i >> nth=0
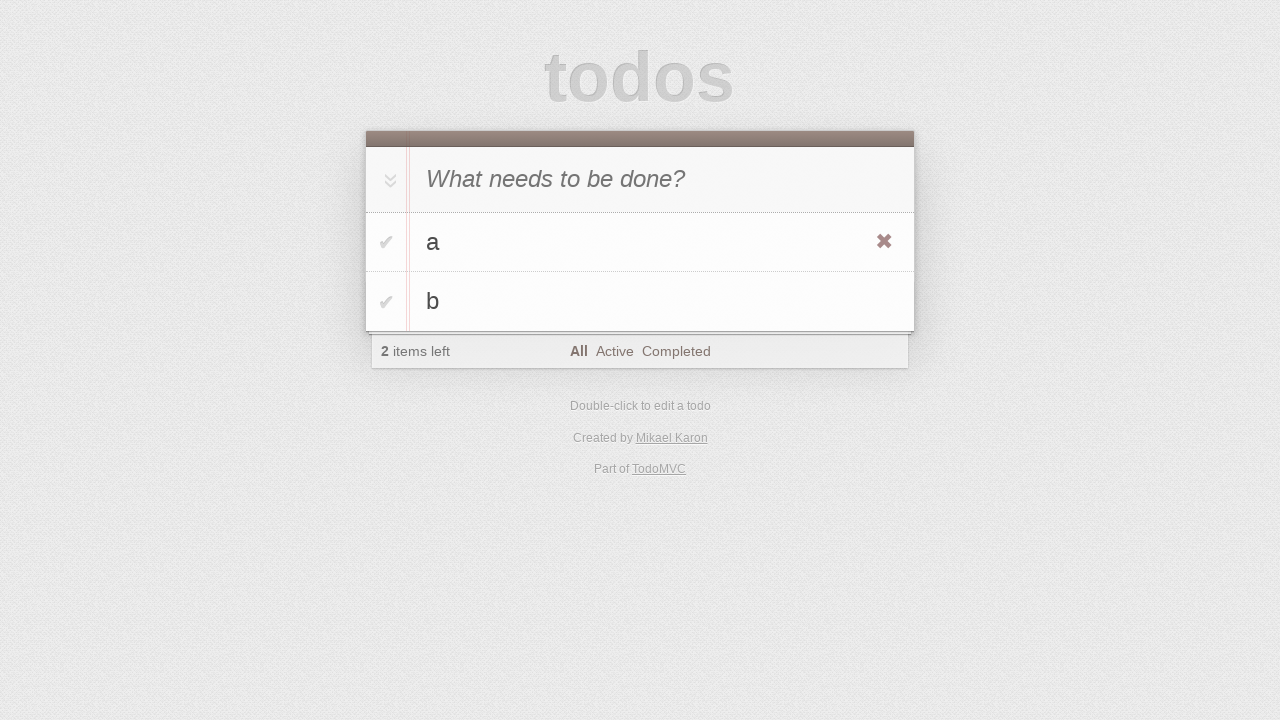

Clicked destroy button to delete task 'a' at (884, 242) on #todo-list li >> internal:has-text="a"i >> nth=0 >> .destroy
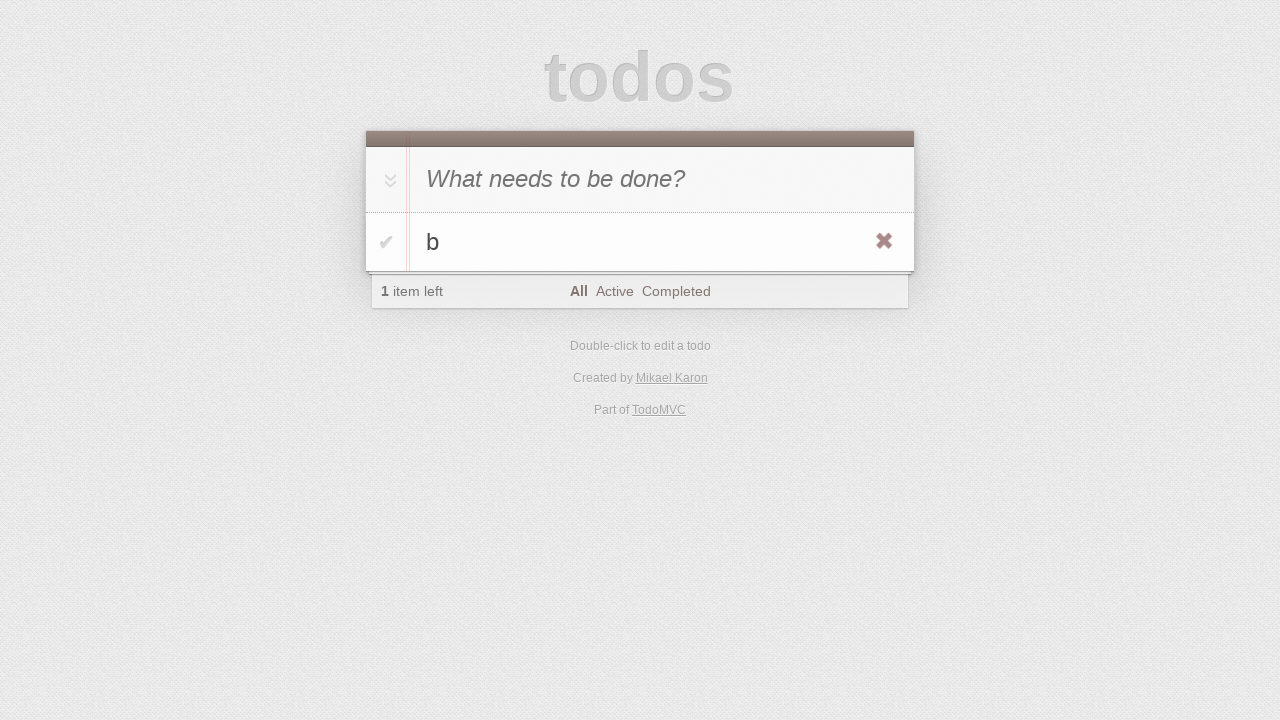

Waited 500ms for delete animation to complete
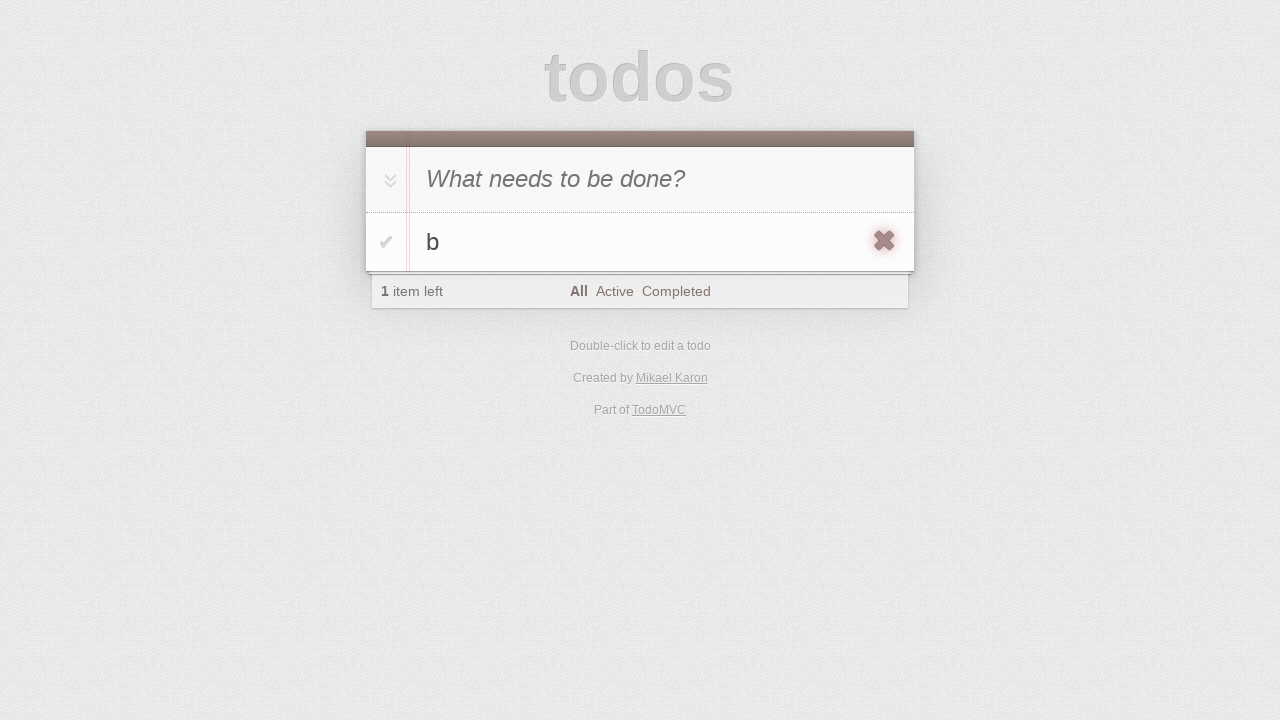

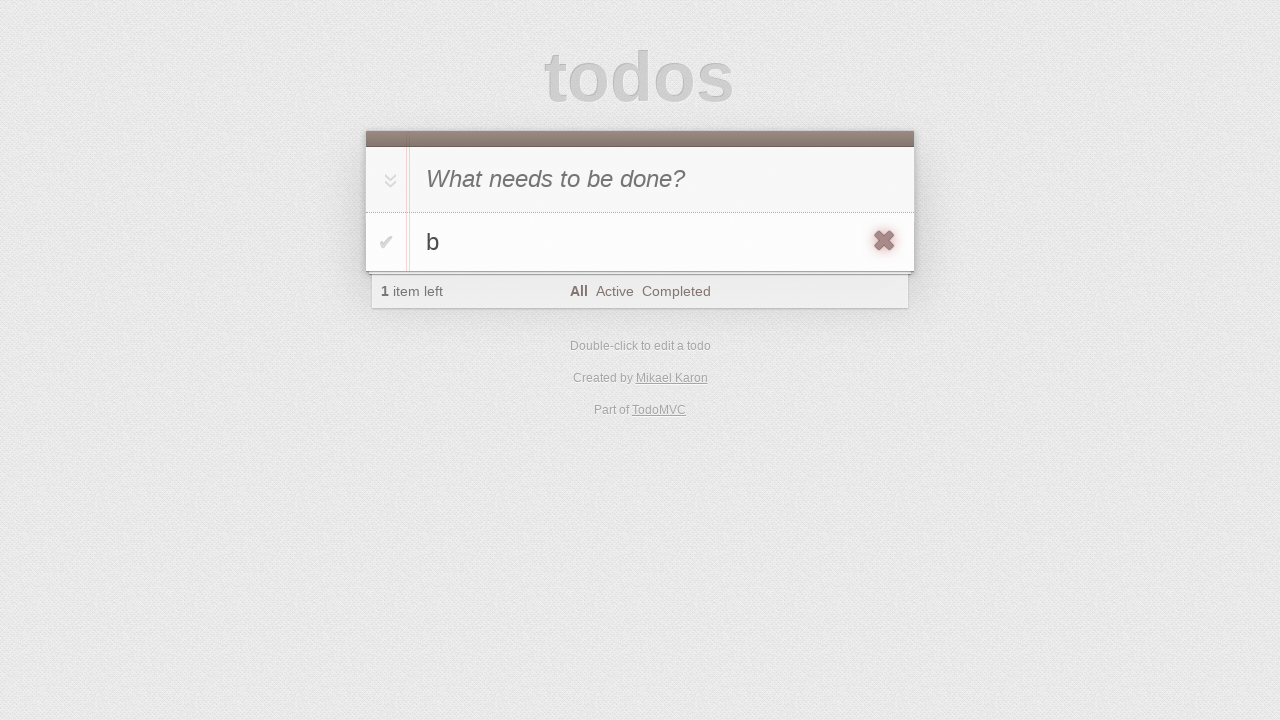